Tests a student registration form by filling all fields (name, email, gender, phone, date of birth, subjects, hobbies, address, state, city) and verifying the submitted data appears correctly in a confirmation modal.

Starting URL: https://demoqa.com/automation-practice-form

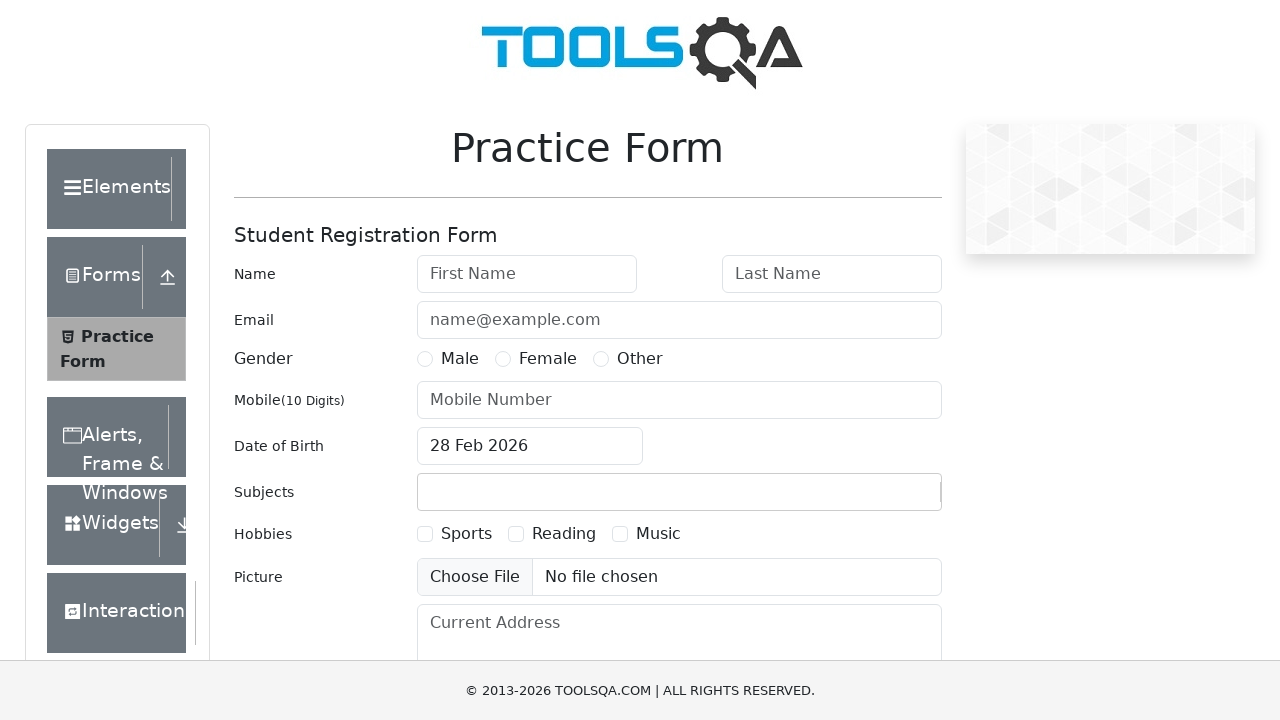

Filled first name field with 'Alexander' on #firstName
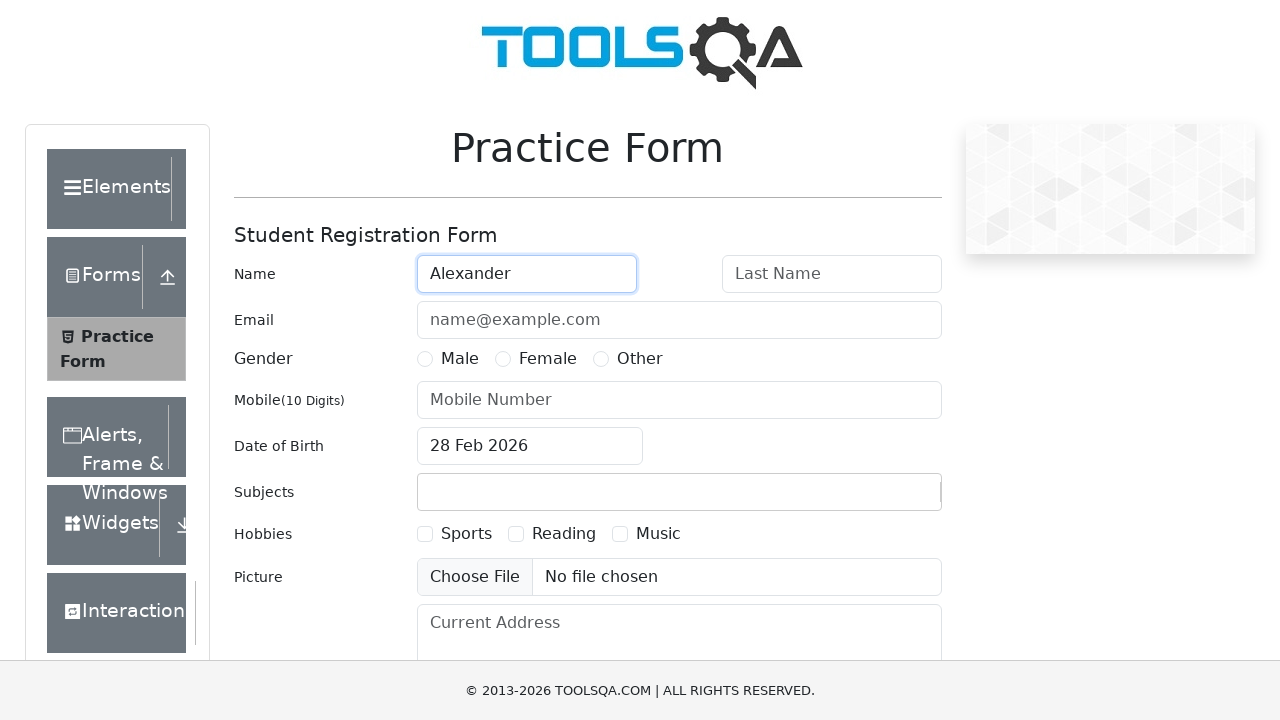

Filled last name field with 'Kaz' on #lastName
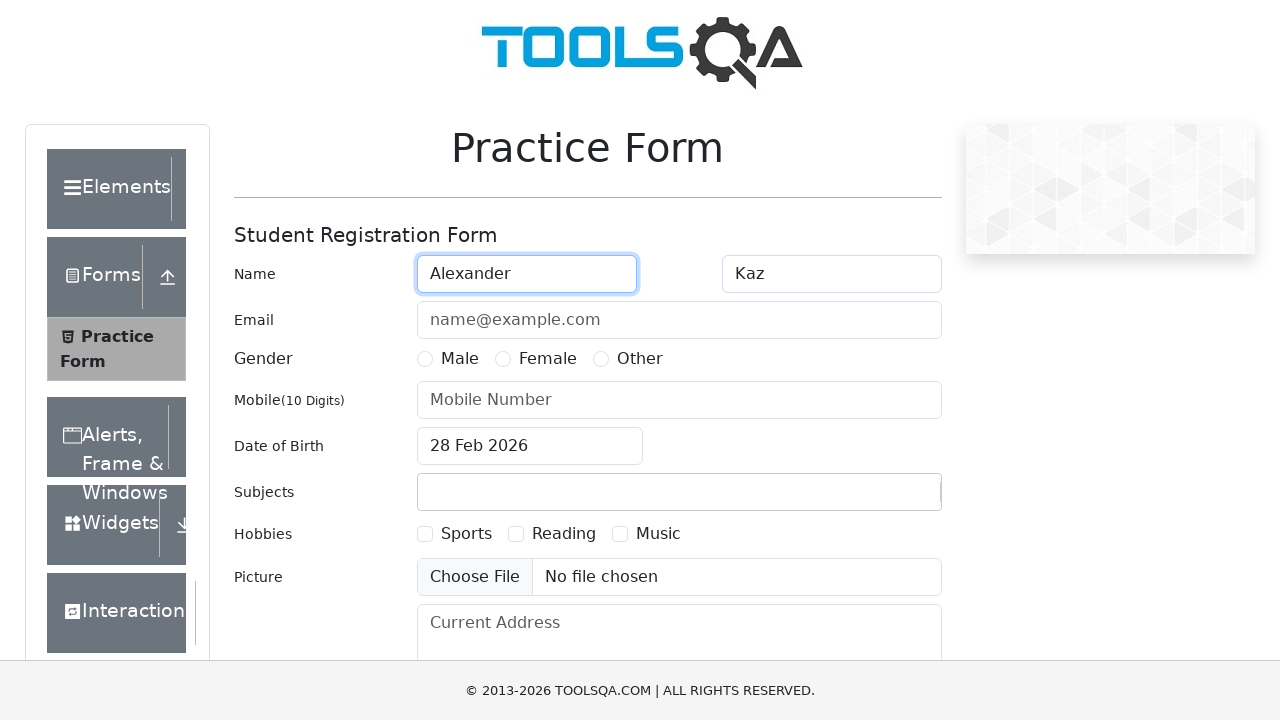

Filled email field with 'al@kaz.com' on #userEmail
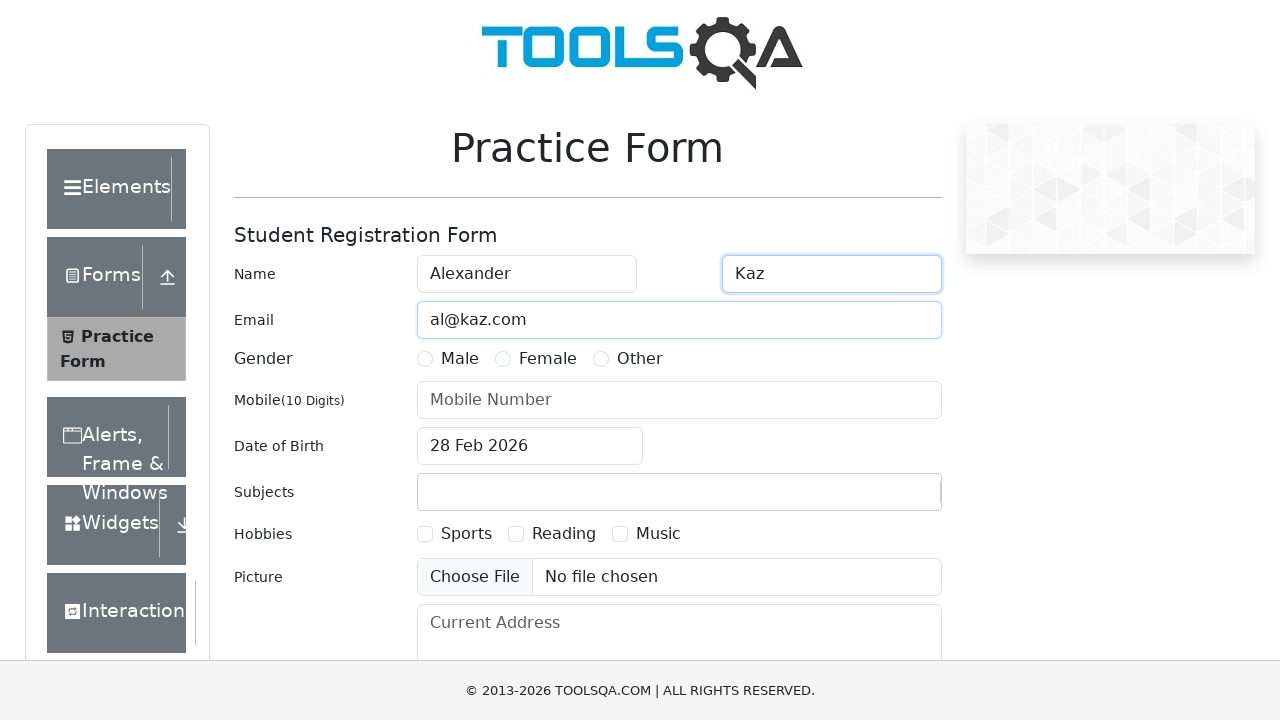

Selected Male gender option at (460, 359) on label[for*='gender-radio']:has-text('Male')
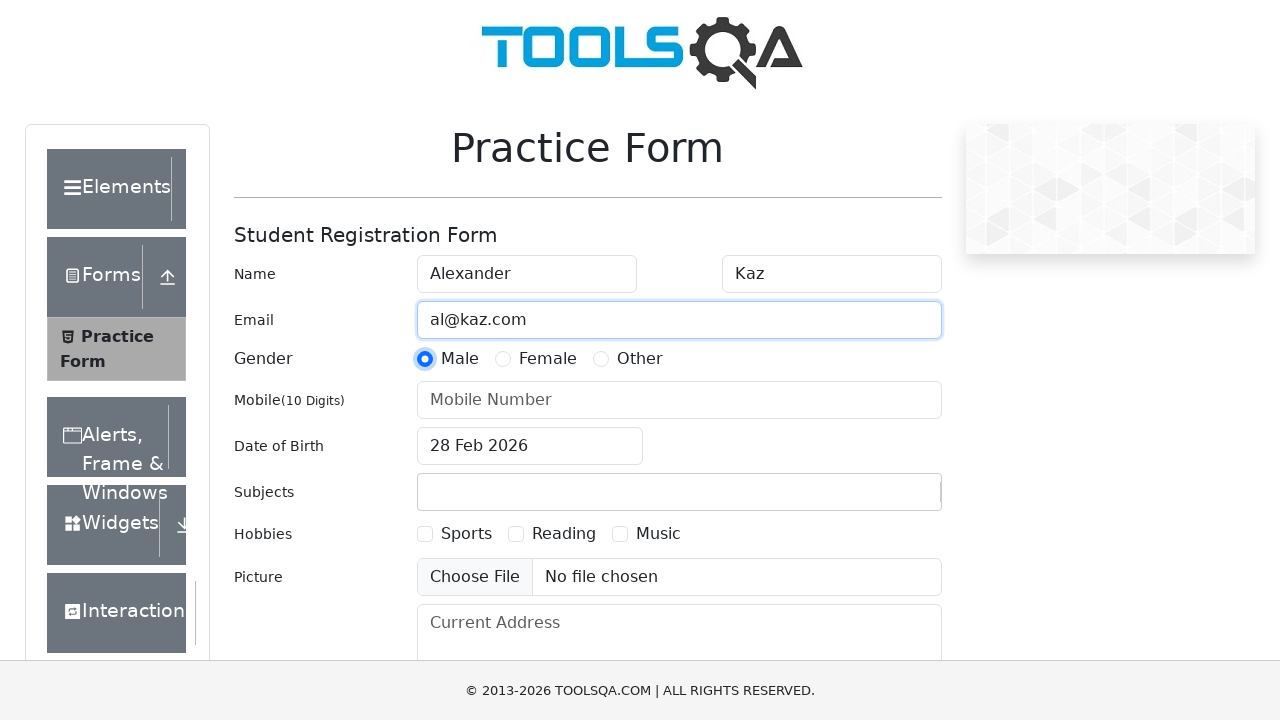

Filled phone number field with '4157994433' on #userNumber
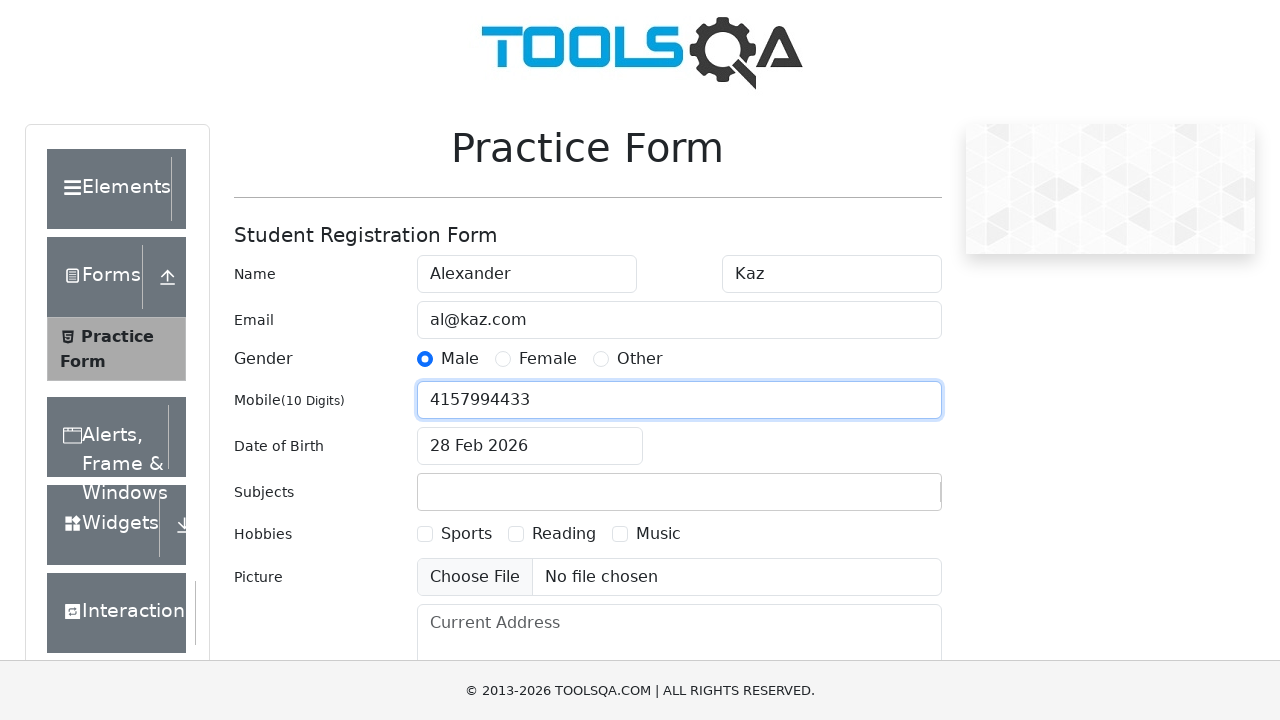

Clicked on Date of Birth input field to open date picker at (530, 446) on #dateOfBirthInput
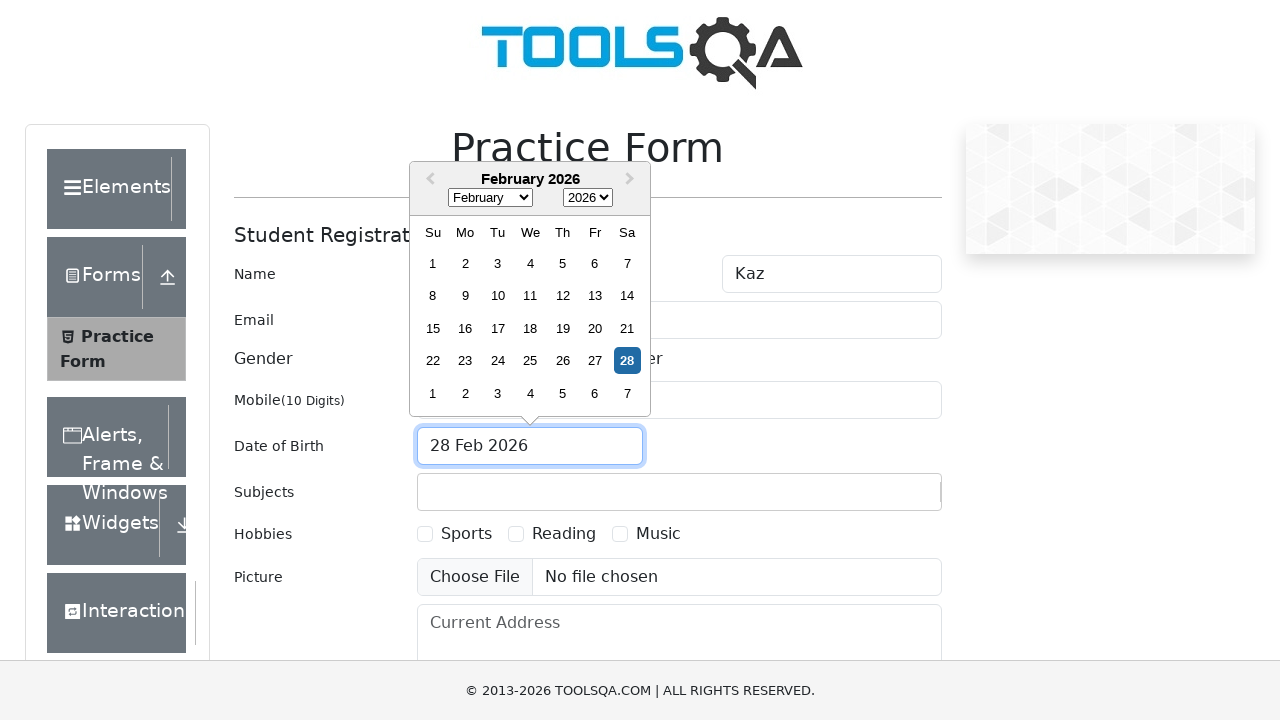

Selected August from month dropdown on .react-datepicker__month-select
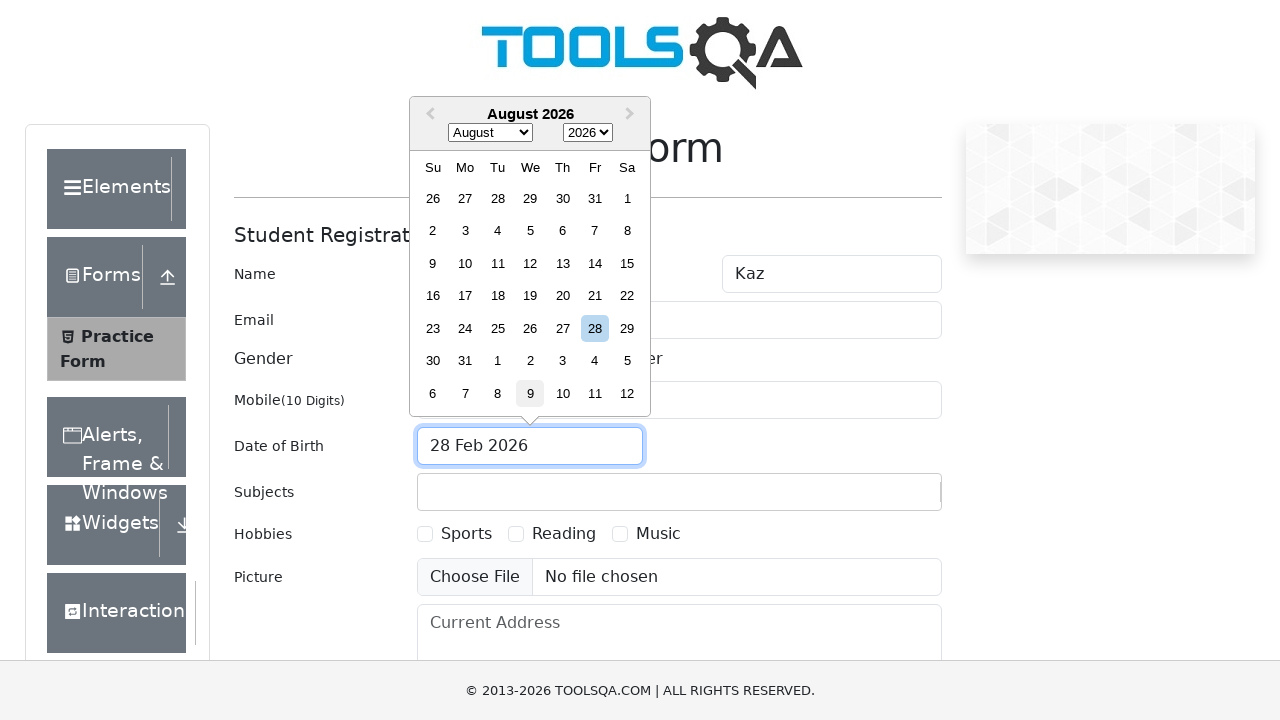

Selected 1984 from year dropdown on .react-datepicker__year-select
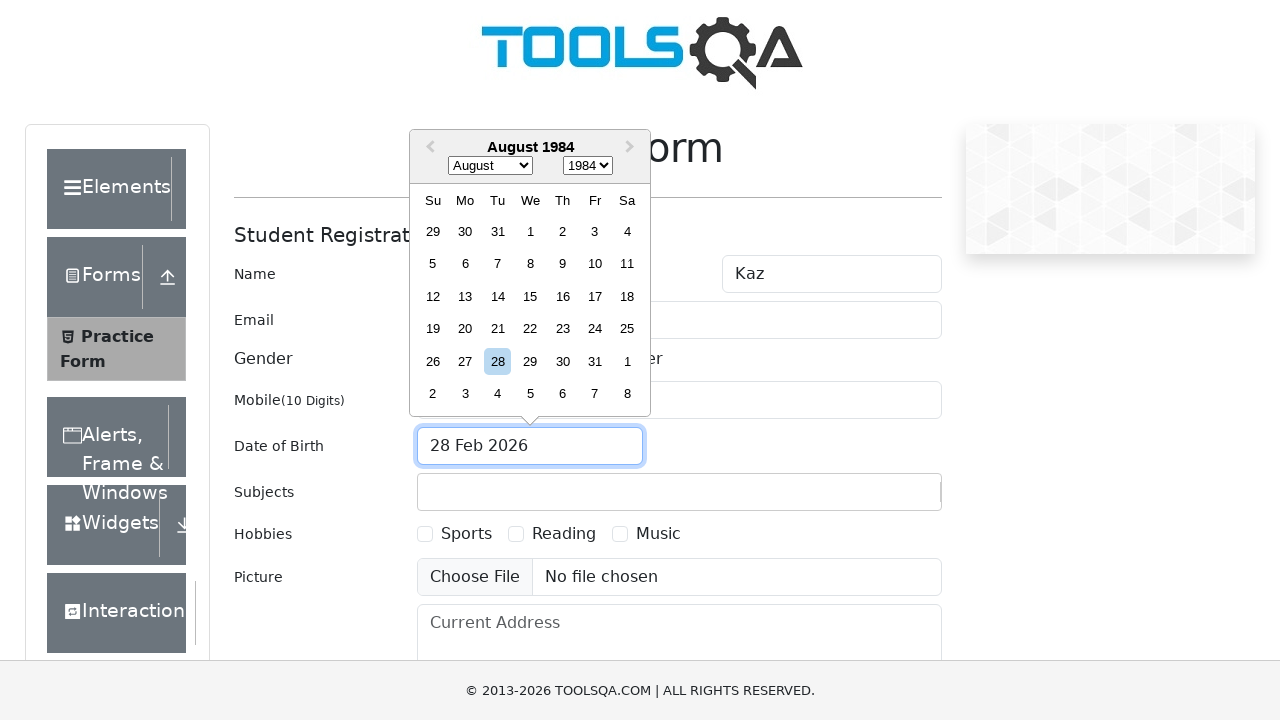

Selected 13 as the day in date picker at (465, 296) on .react-datepicker__day:has-text('13'):not(.react-datepicker__day--outside-month)
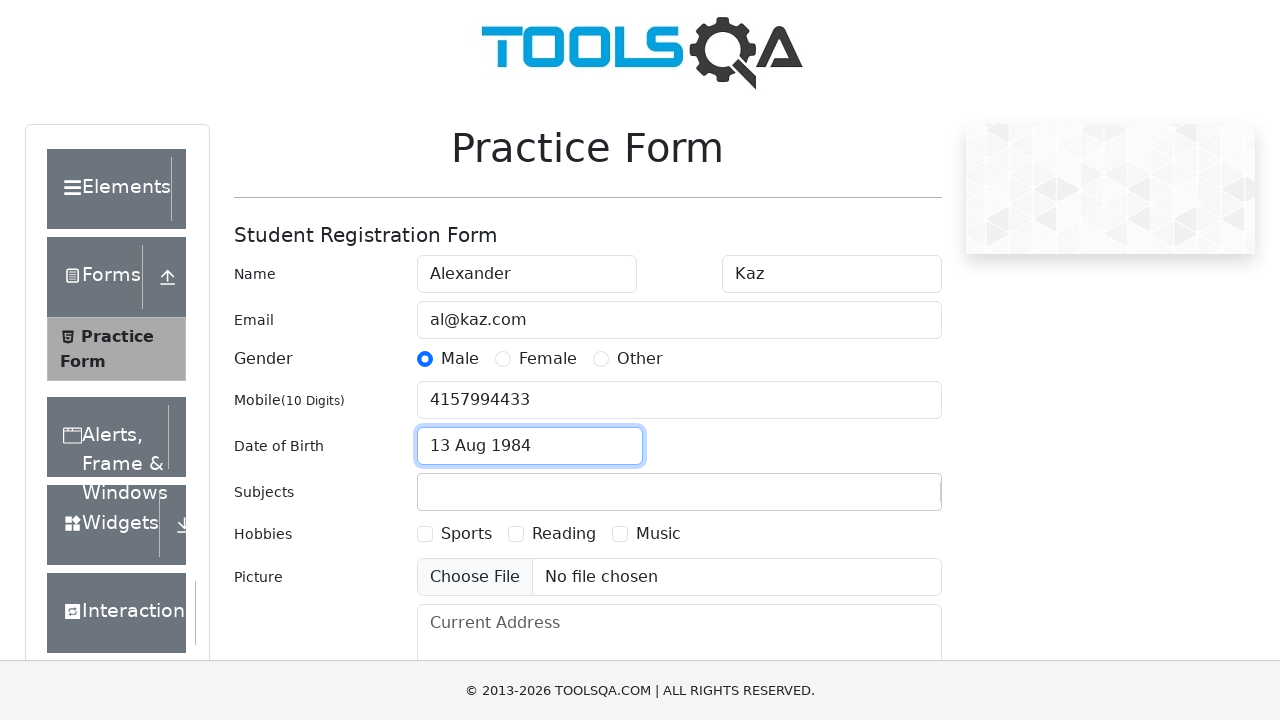

Clicked on subjects container to focus it at (679, 492) on #subjectsContainer
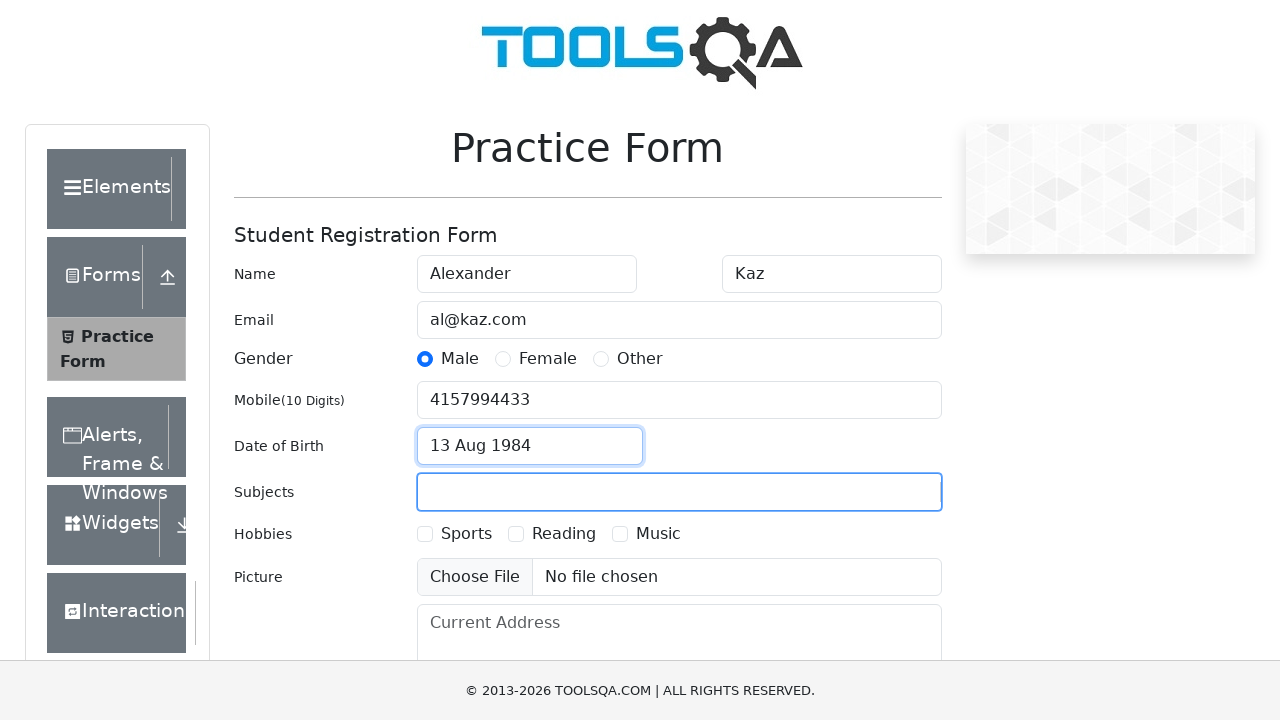

Entered 'Computer Science' as first subject on #subjectsContainer input
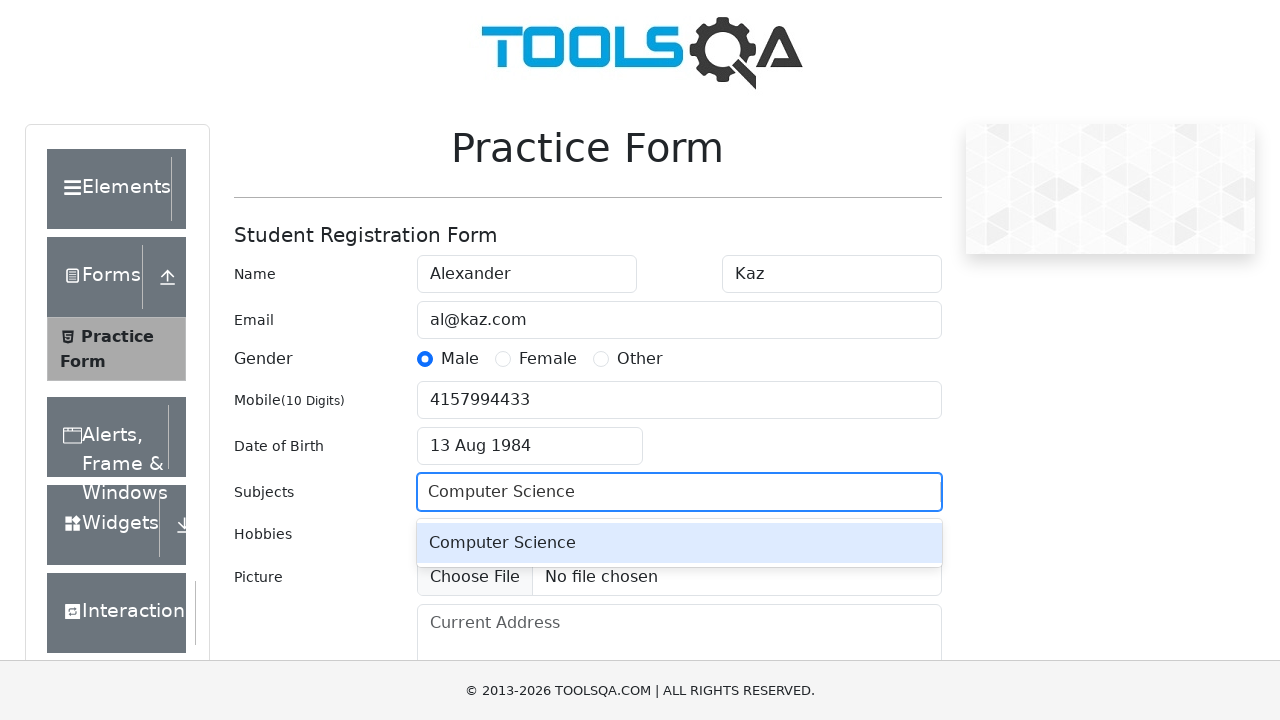

Pressed Tab to confirm Computer Science subject
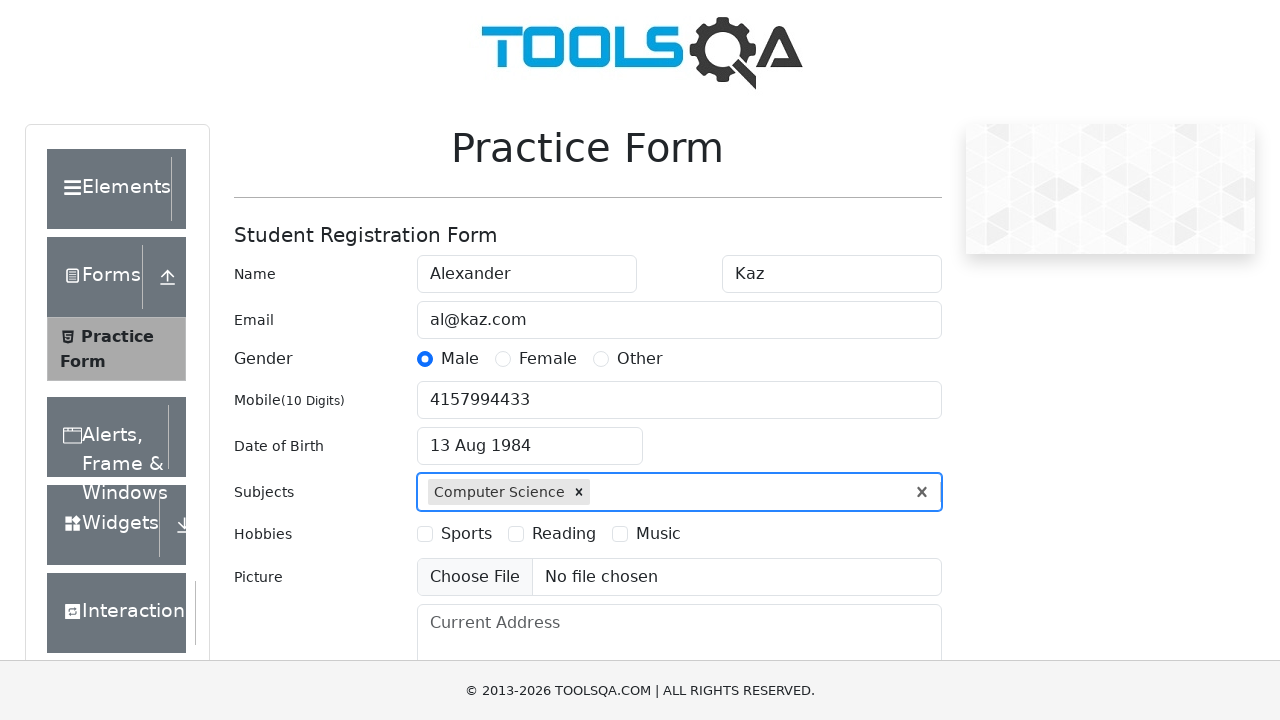

Entered 'Physics' as second subject on #subjectsContainer input
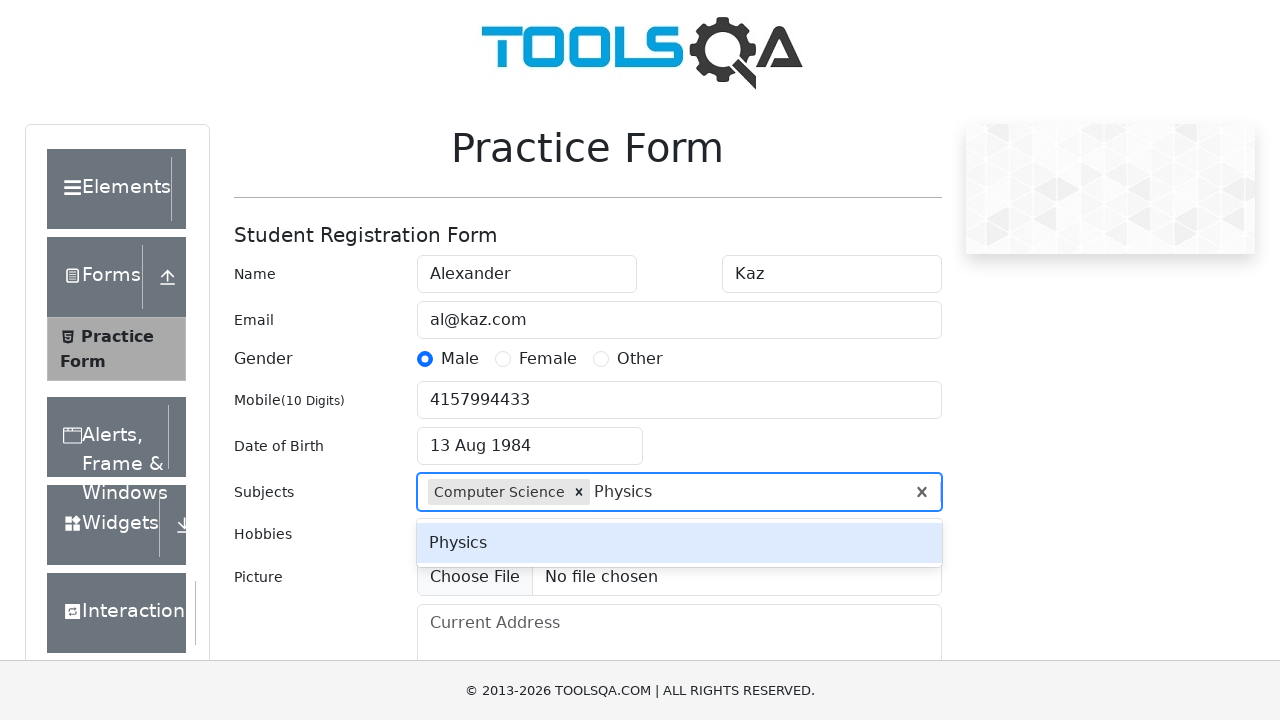

Pressed Tab to confirm Physics subject
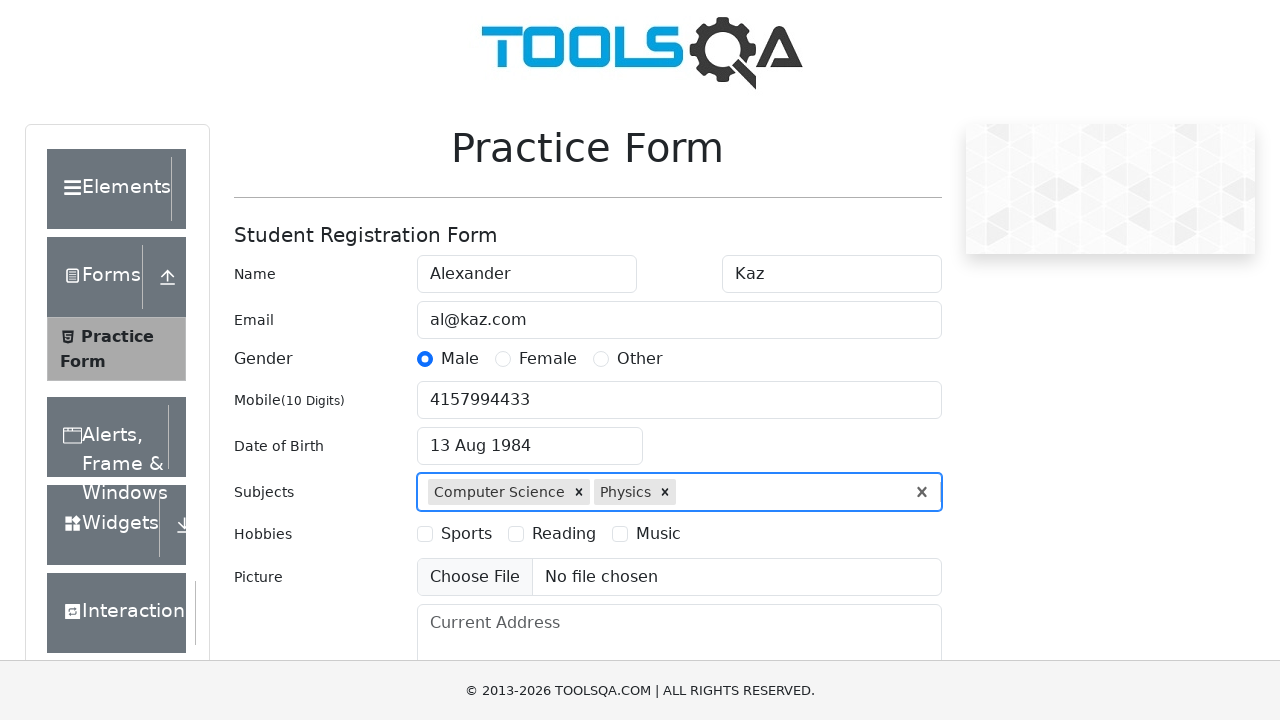

Entered 'Math' as third subject on #subjectsContainer input
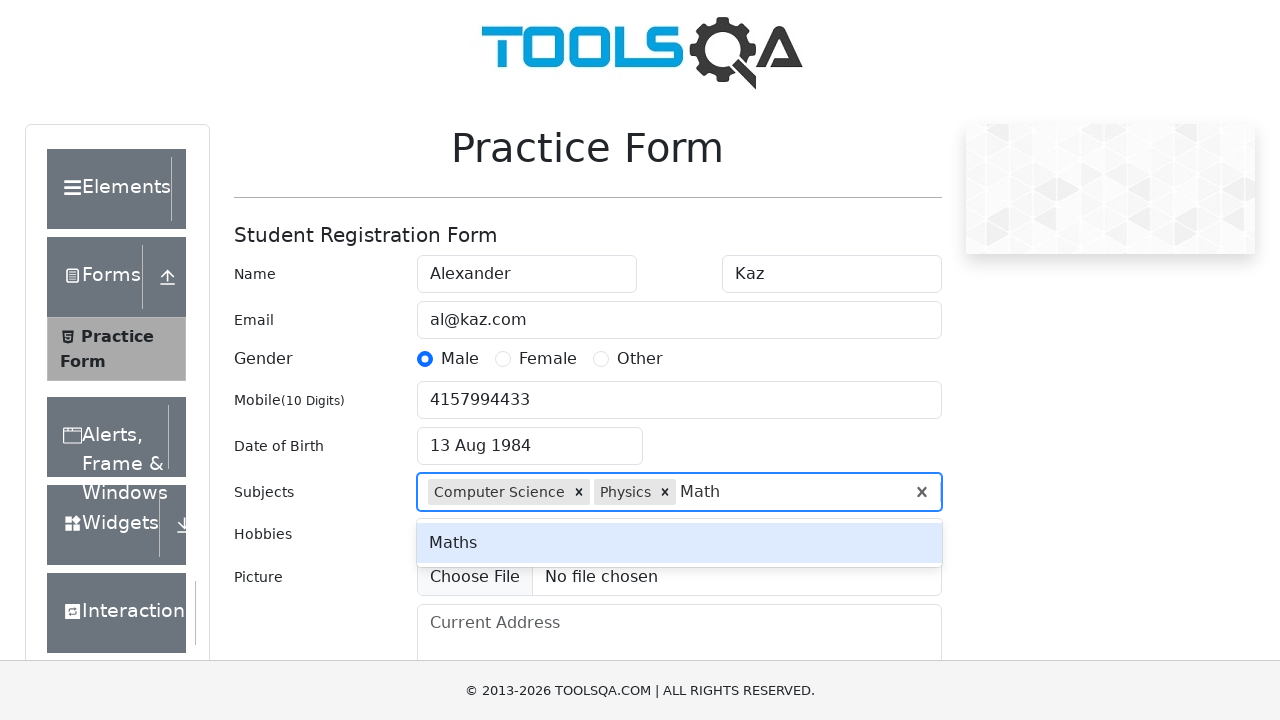

Pressed Tab to confirm Math subject
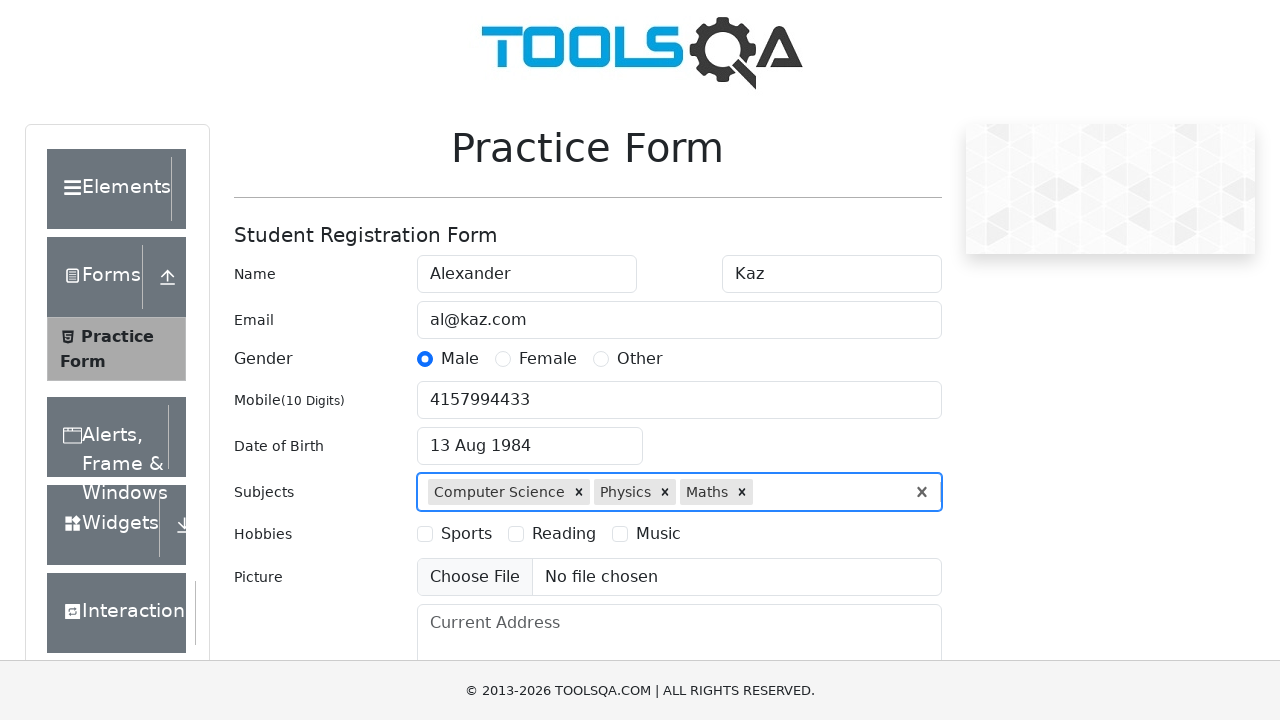

Selected 'Reading' as a hobby at (564, 534) on xpath=//input[contains(@id,'hobbies')]/following-sibling::label[text()='Reading'
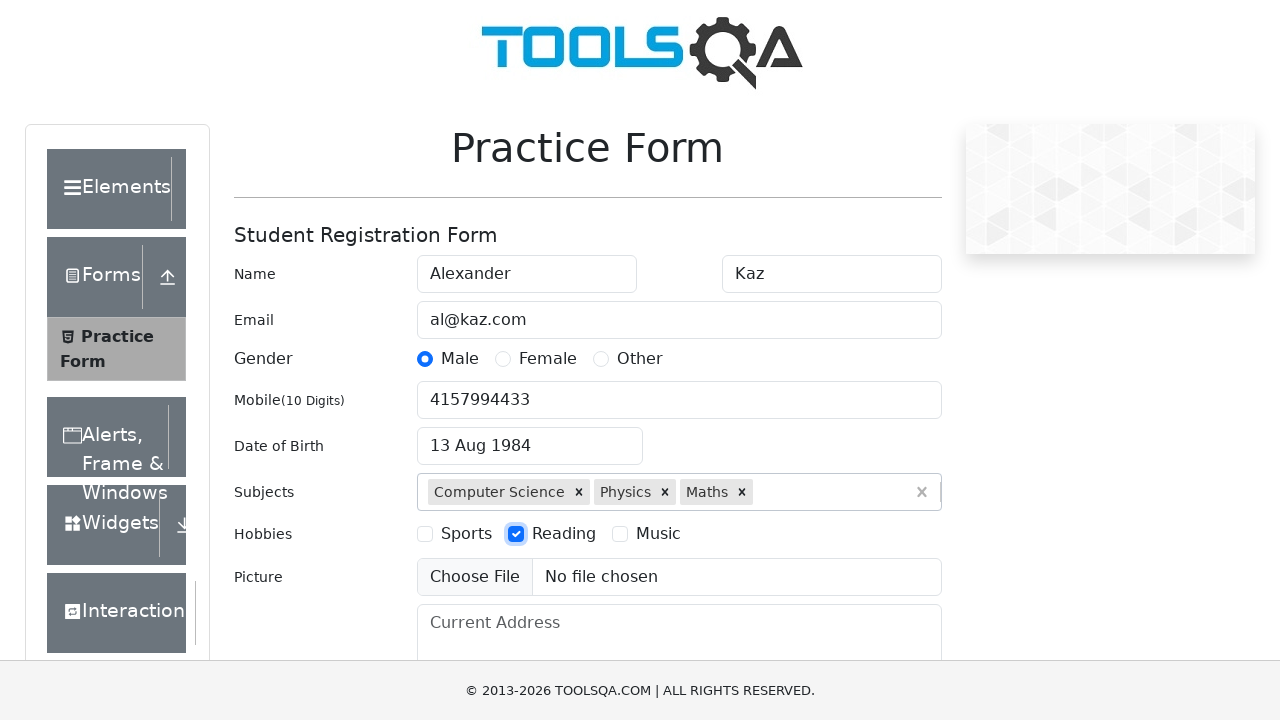

Selected 'Music' as a hobby at (658, 534) on xpath=//input[contains(@id,'hobbies')]/following-sibling::label[text()='Music']
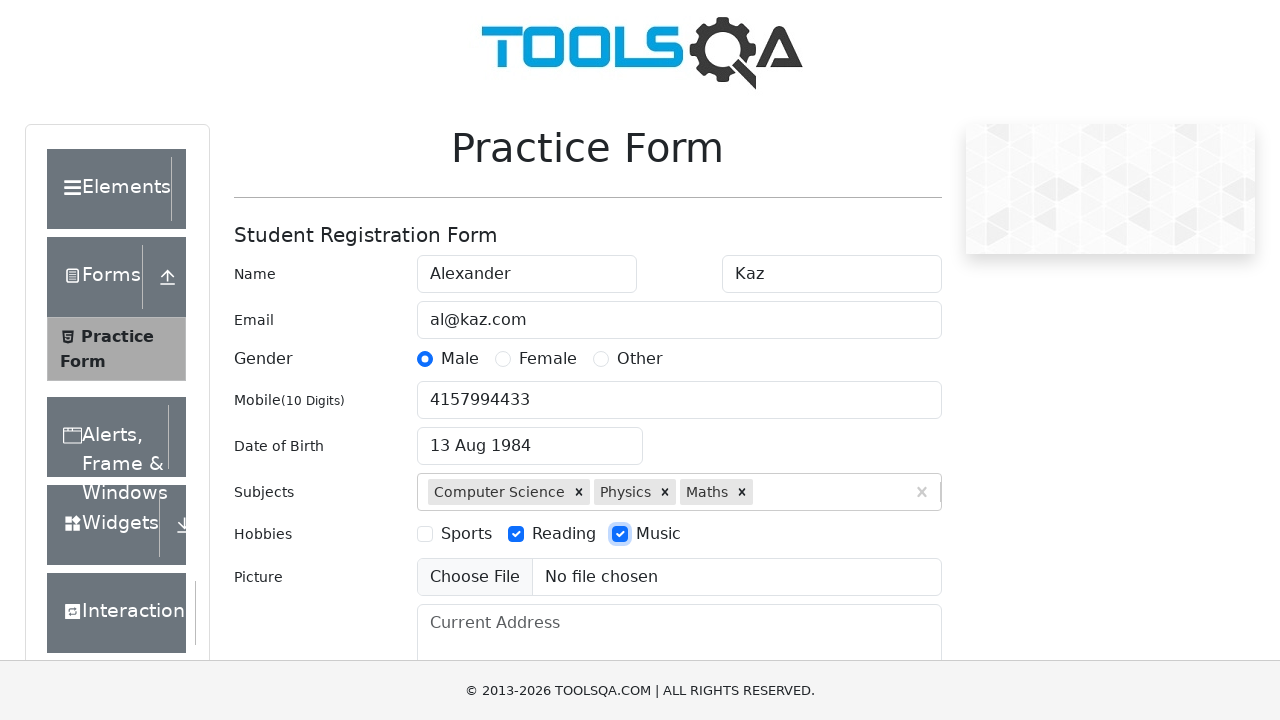

Filled address field with full address on #currentAddress
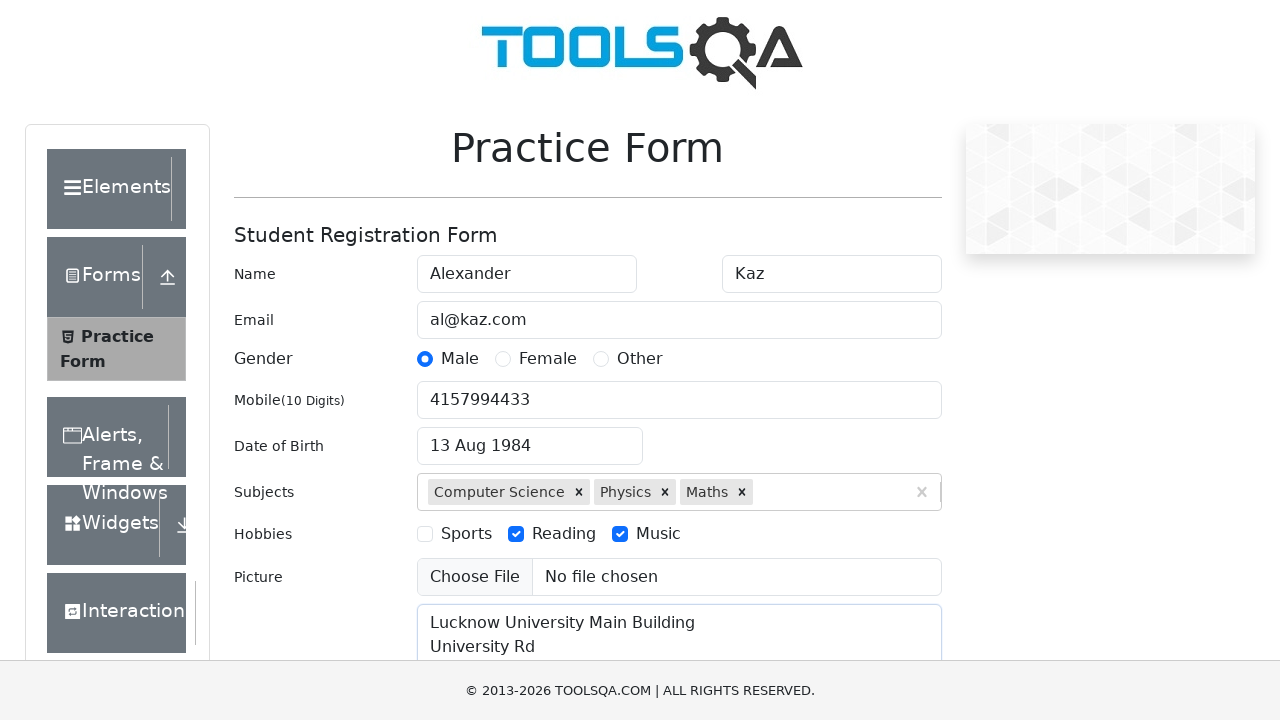

Entered 'Uttar Pradesh' in state field on #state input
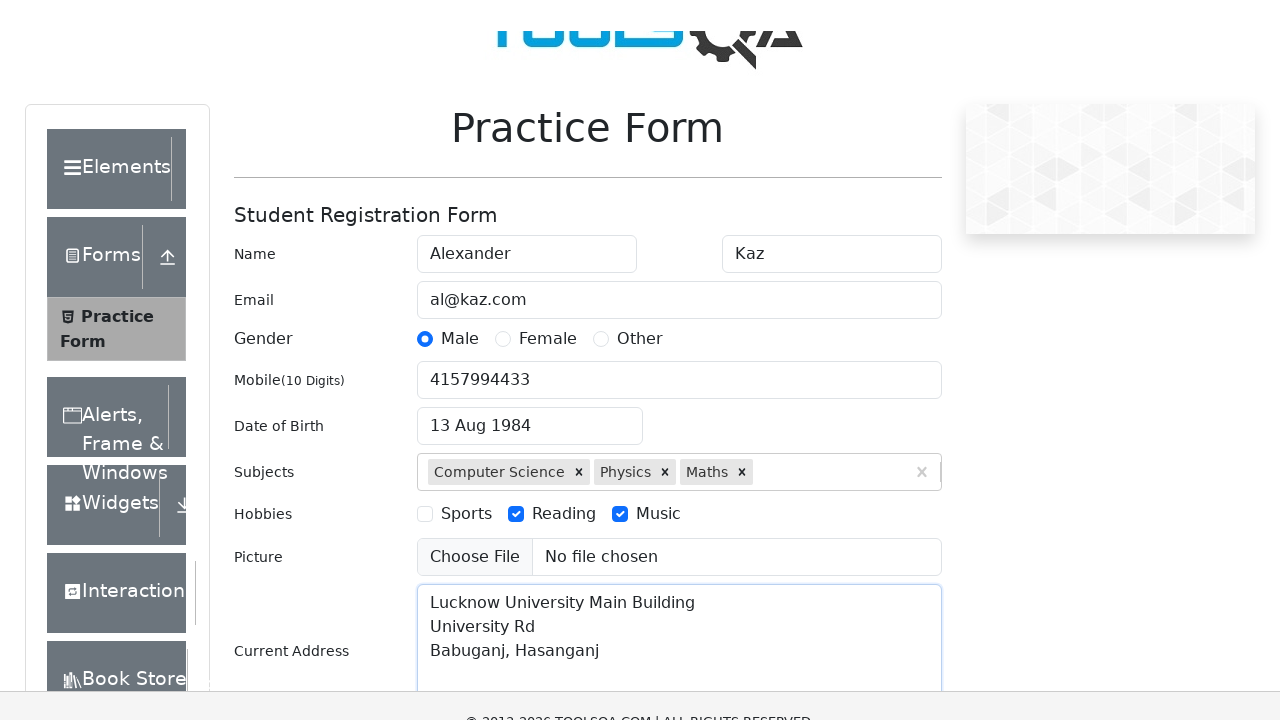

Pressed Tab to confirm state selection
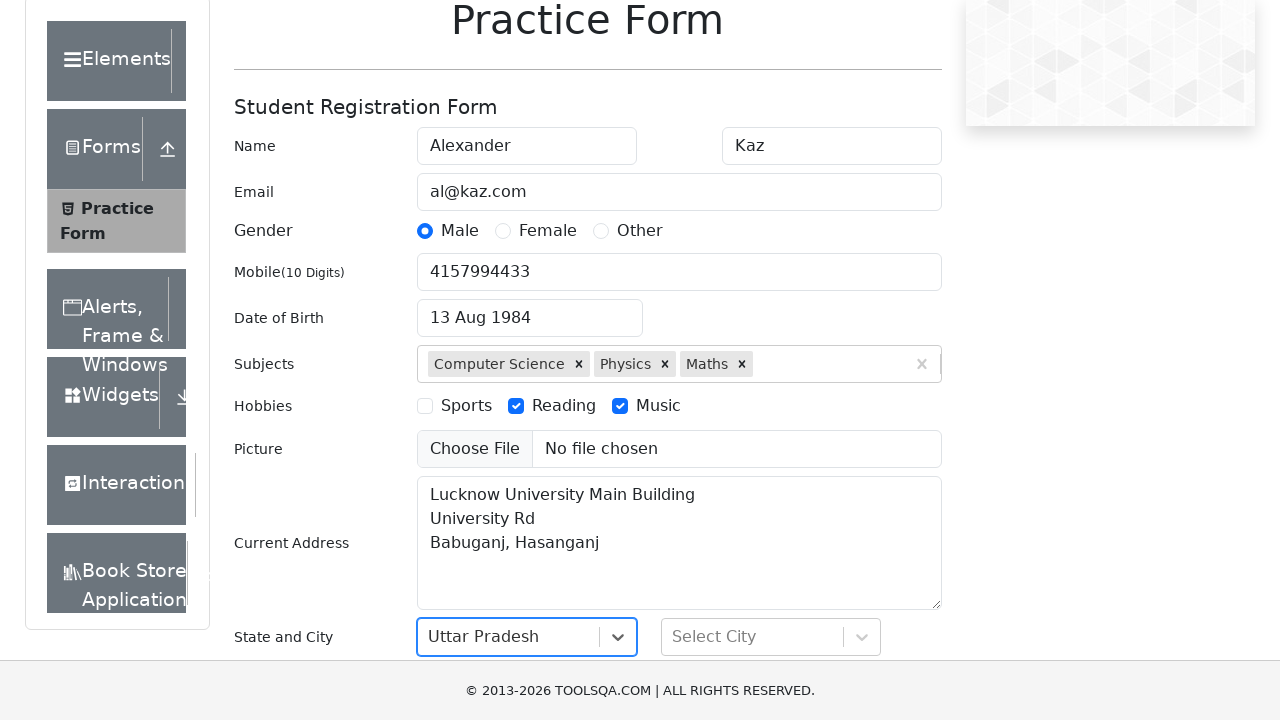

Entered 'Lucknow' in city field on #city input
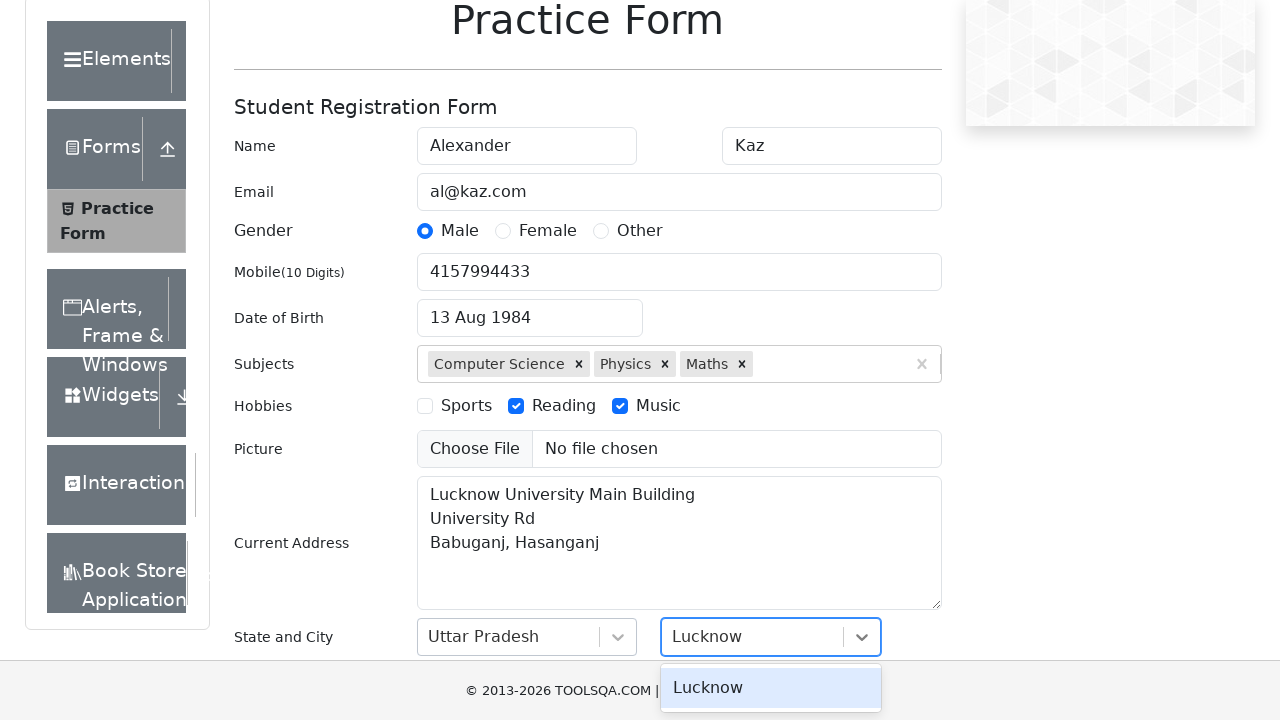

Pressed Tab to confirm city selection
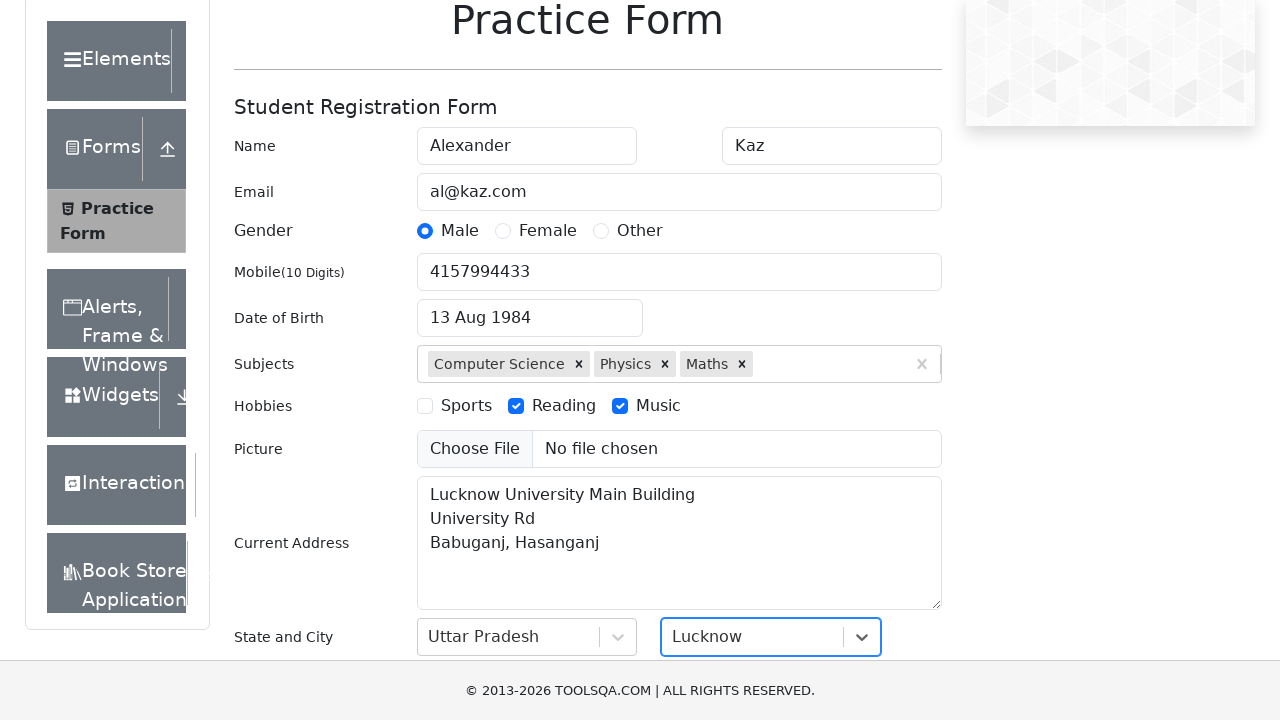

Clicked submit button to submit the registration form at (885, 499) on #submit
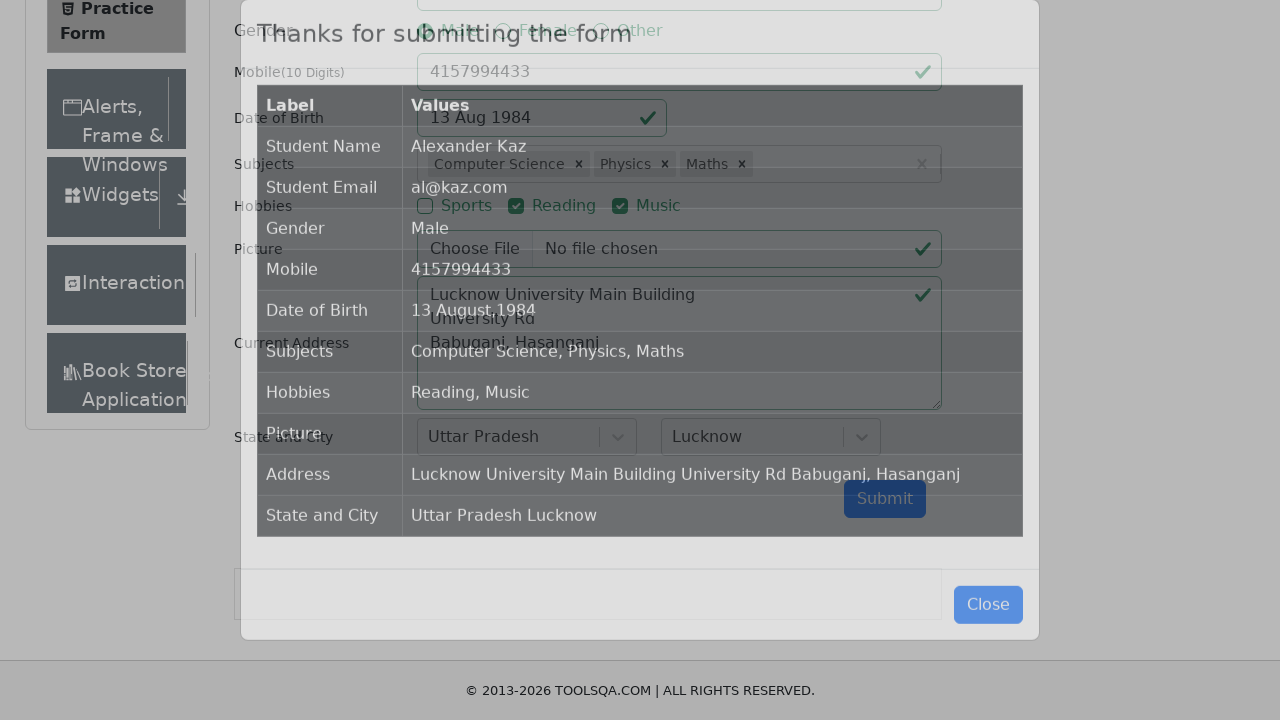

Results modal with confirmation table appeared
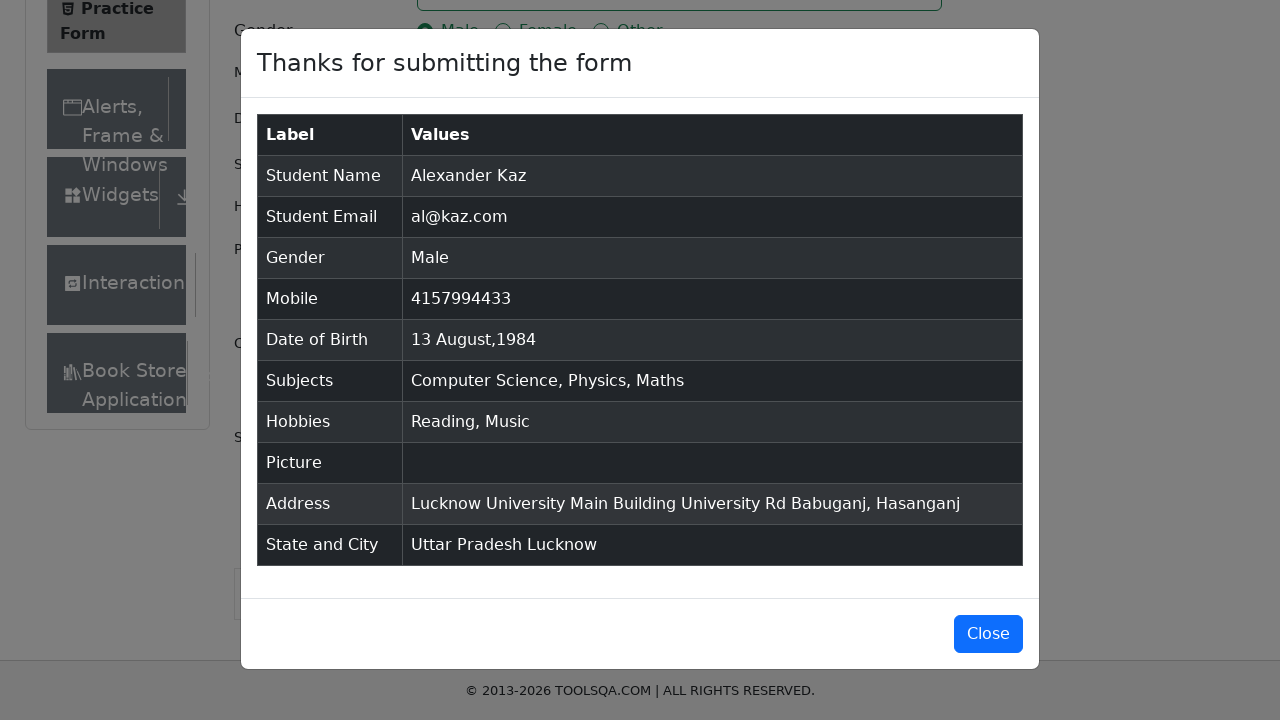

Located results table in confirmation modal
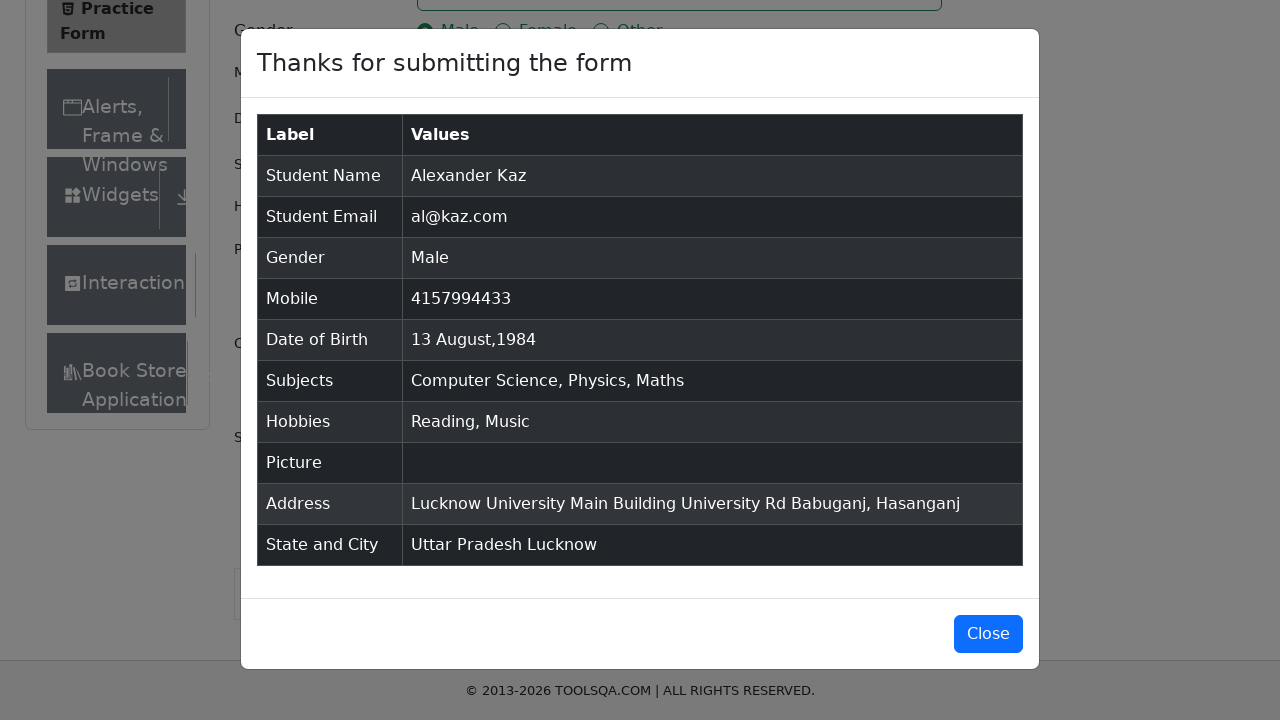

Verified student name field is present in results table
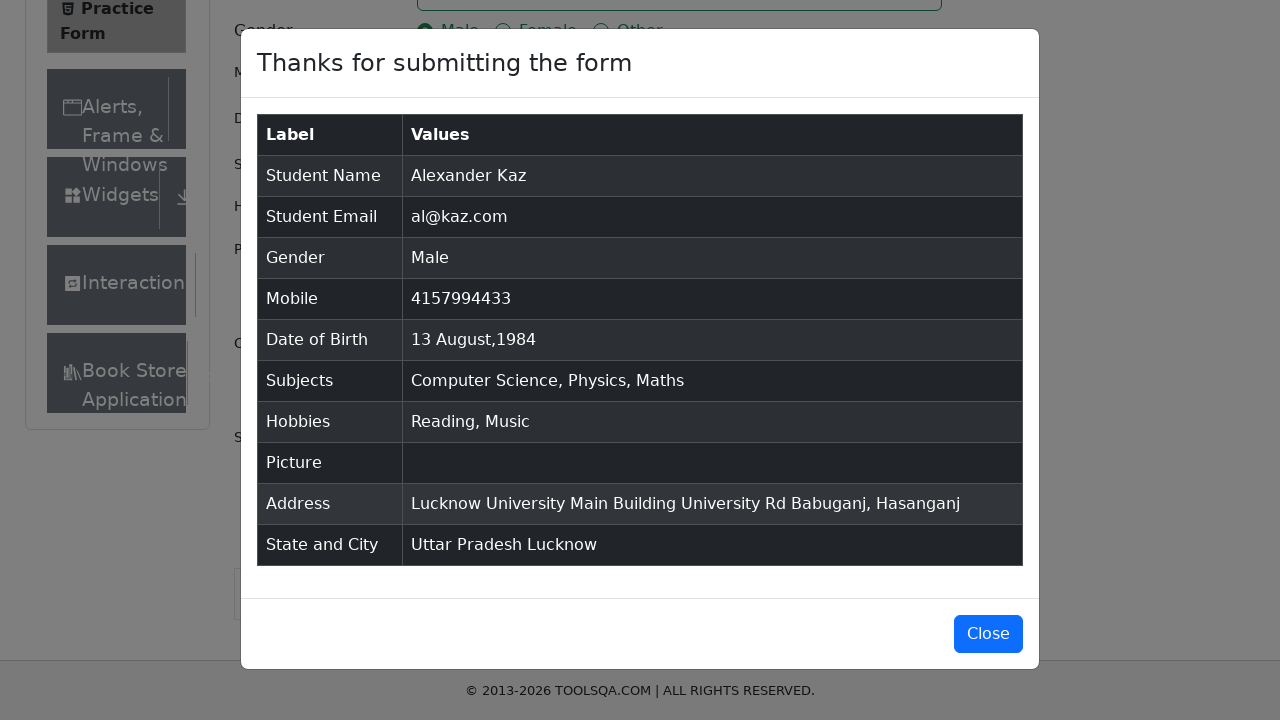

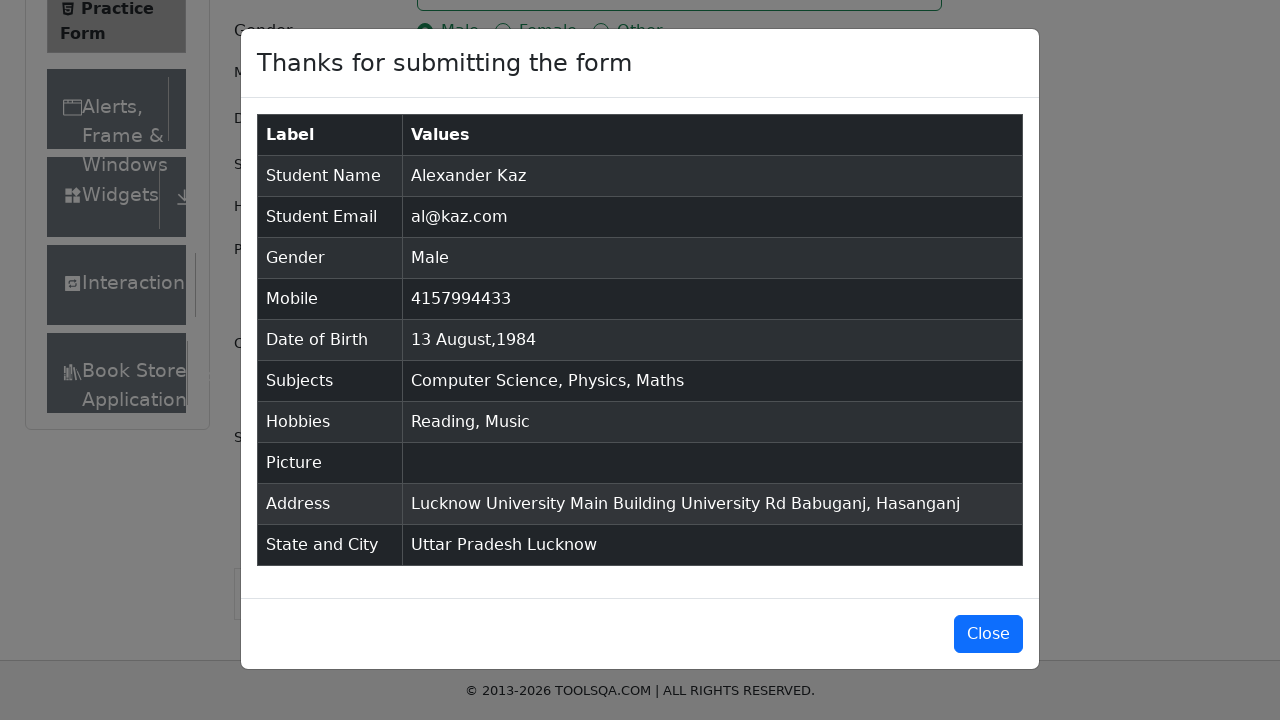